Tests checkbox functionality on the HeroApp demo site by clicking the Checkboxes link, validating checkbox states, selecting checkbox 1, and then deselecting both checkboxes while validating their states throughout.

Starting URL: http://the-internet.herokuapp.com/

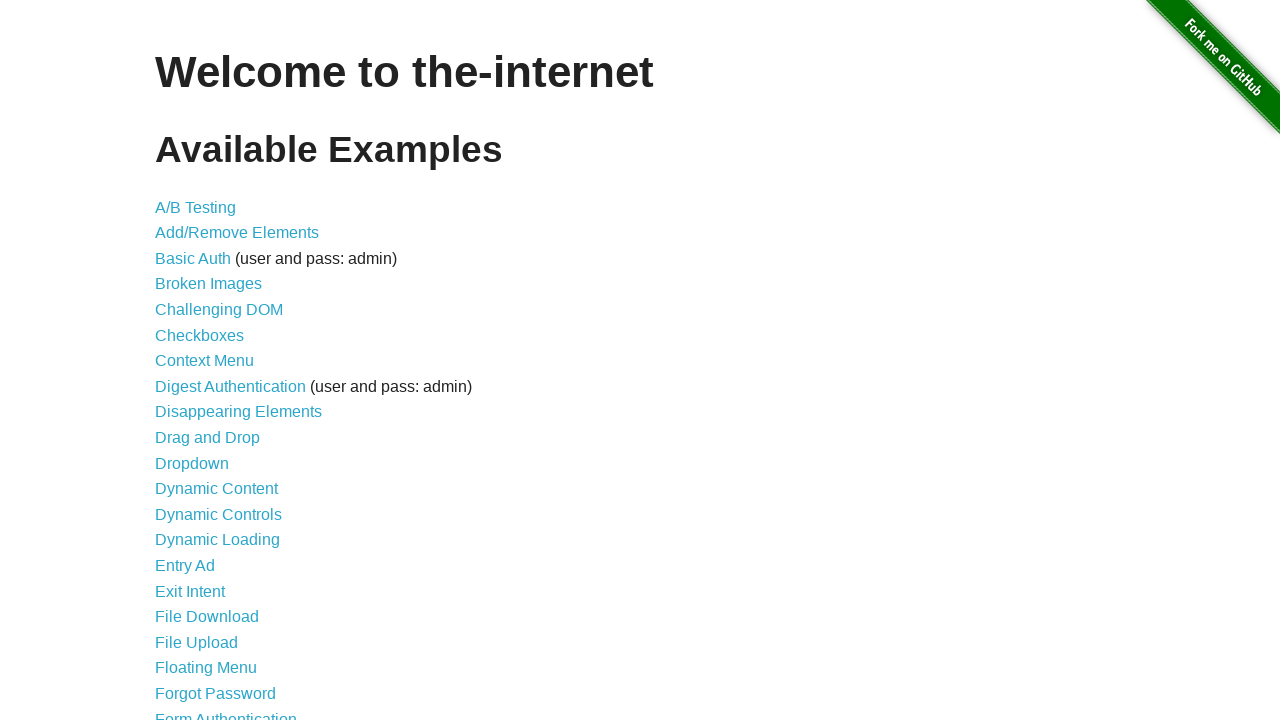

Clicked on 'Checkboxes' link at (200, 335) on a:text('Checkboxes')
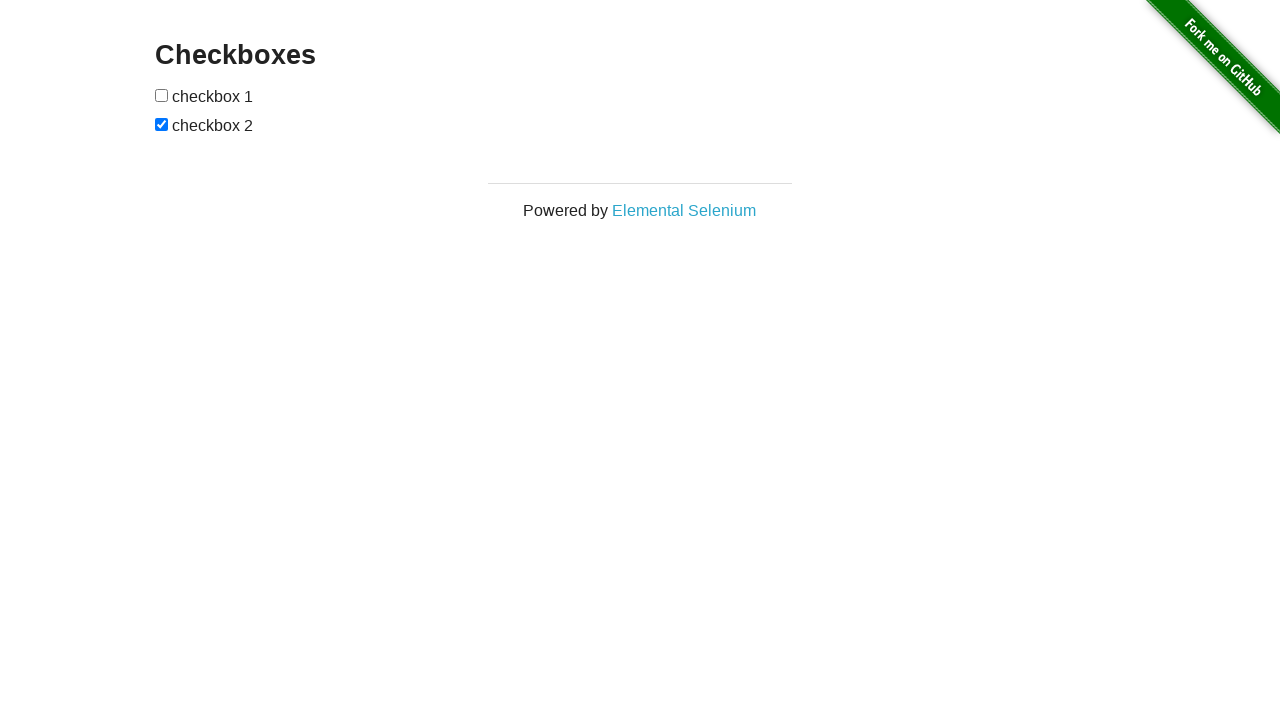

Checkboxes loaded and visible
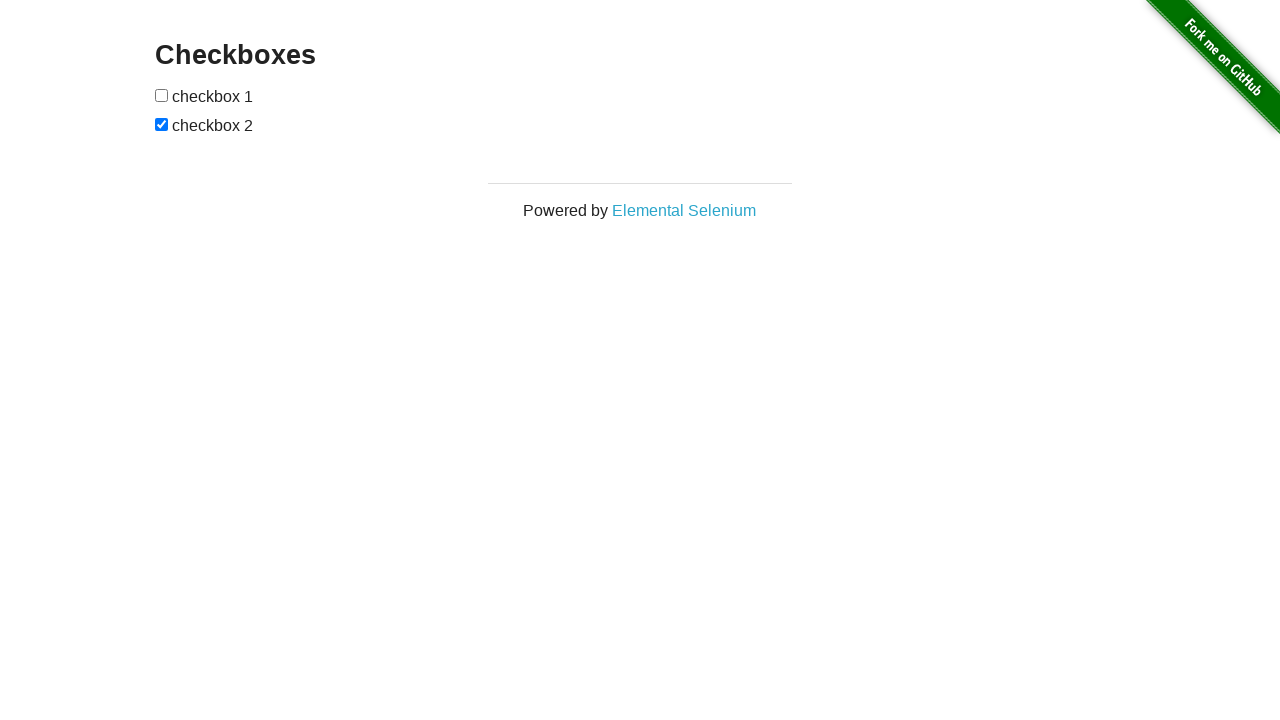

Located all checkbox elements
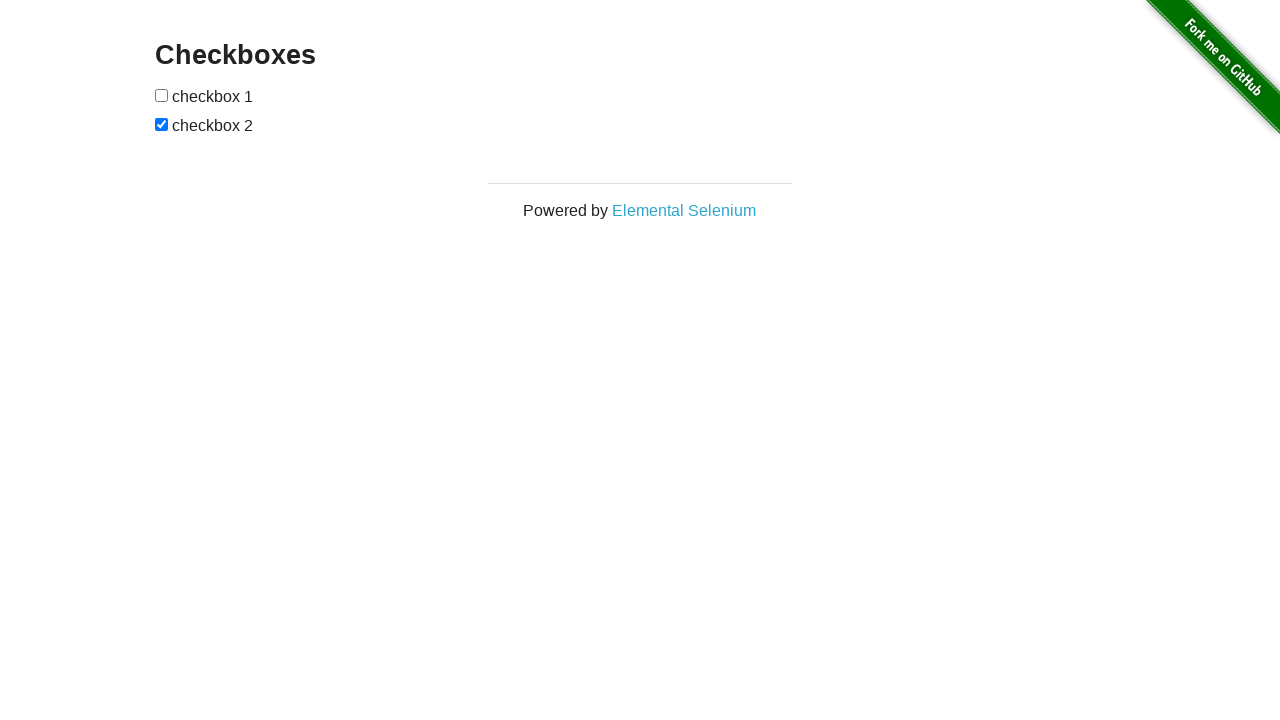

Validated checkbox 1 is visible
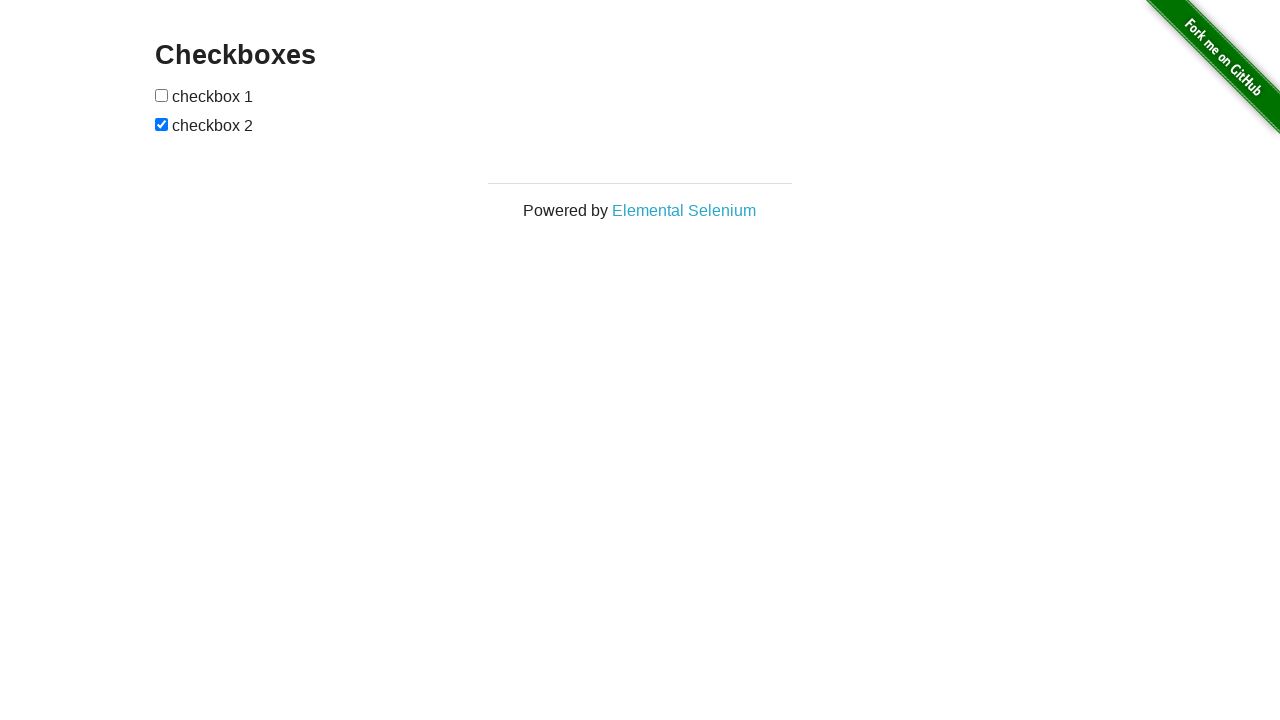

Validated checkbox 1 is enabled
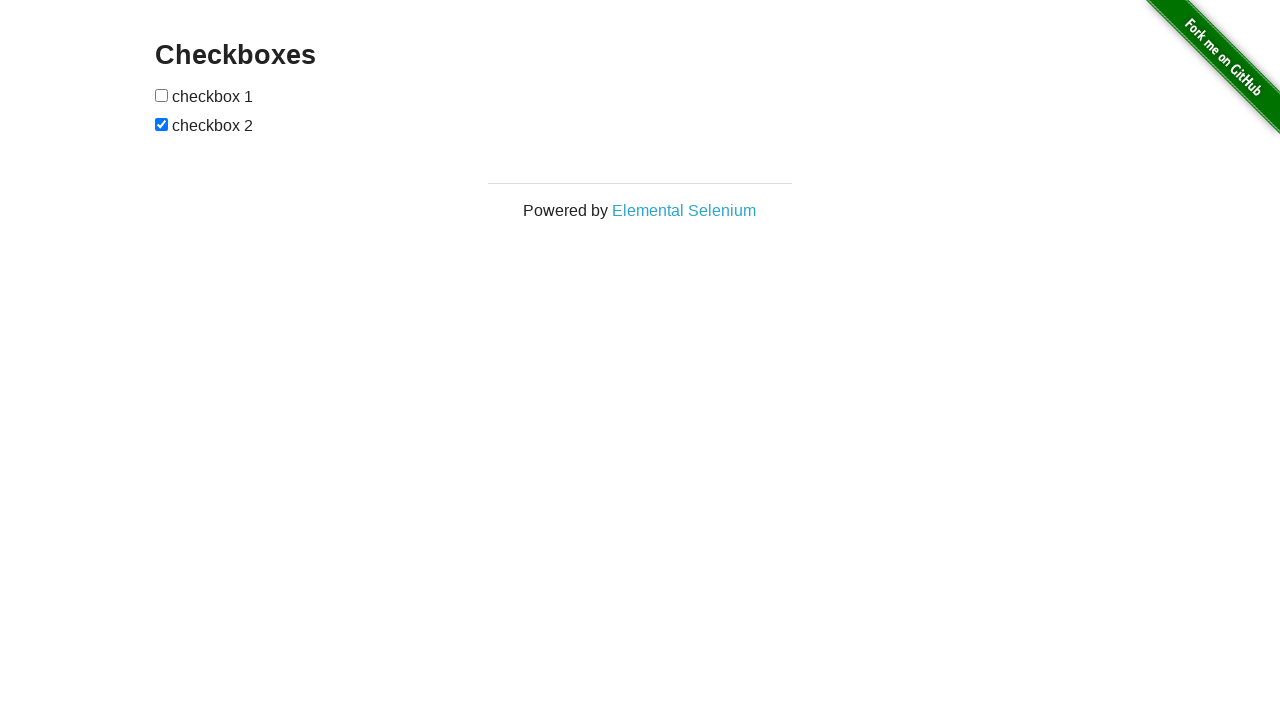

Validated checkbox 2 is visible
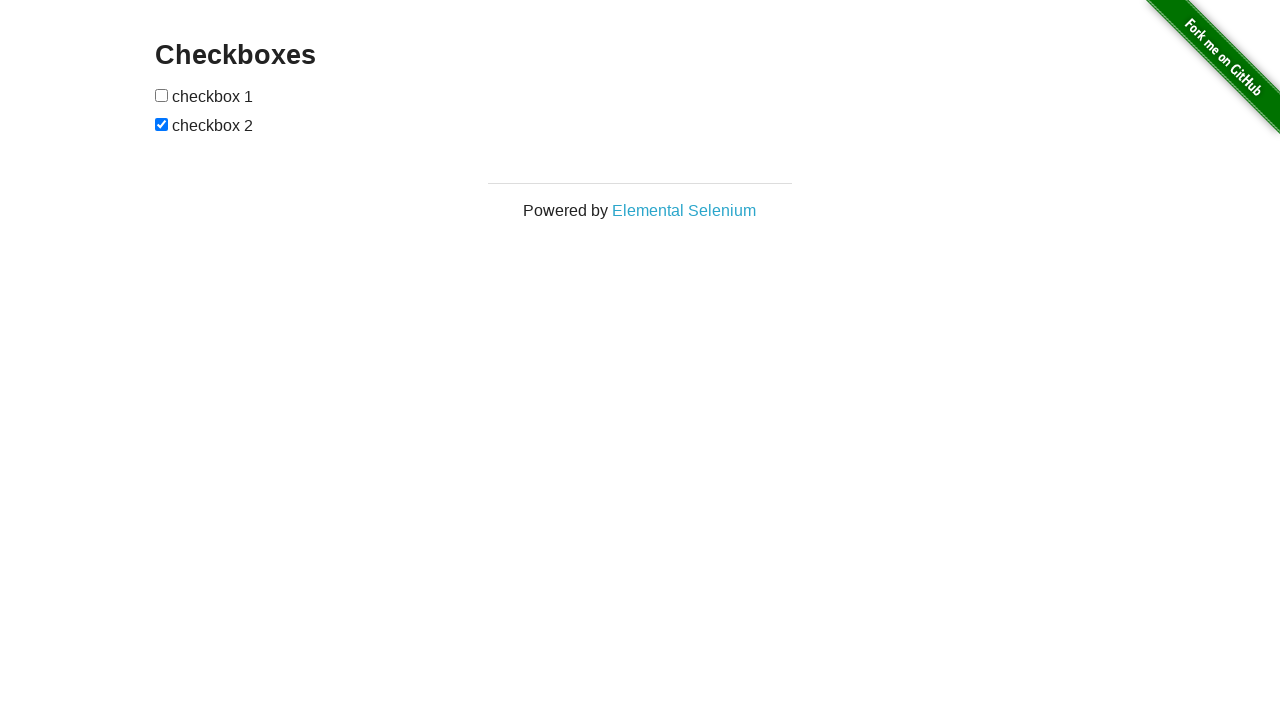

Validated checkbox 2 is enabled
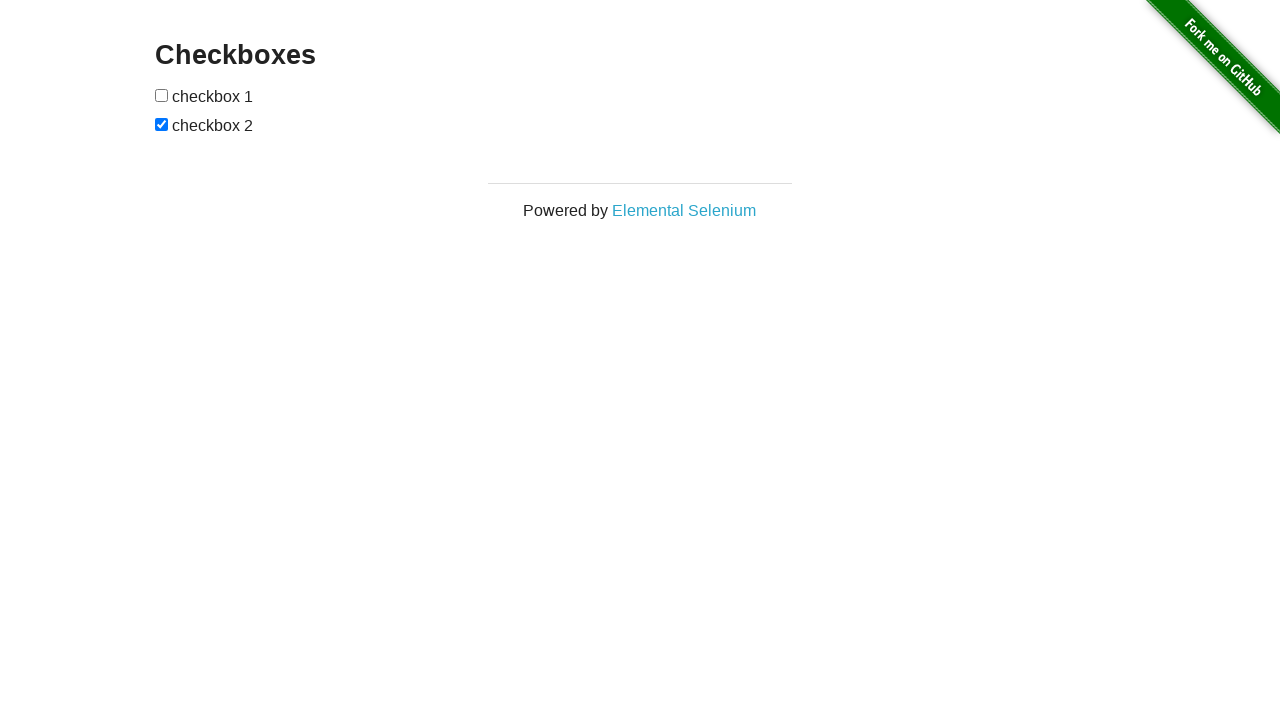

Validated checkbox 1 is not checked
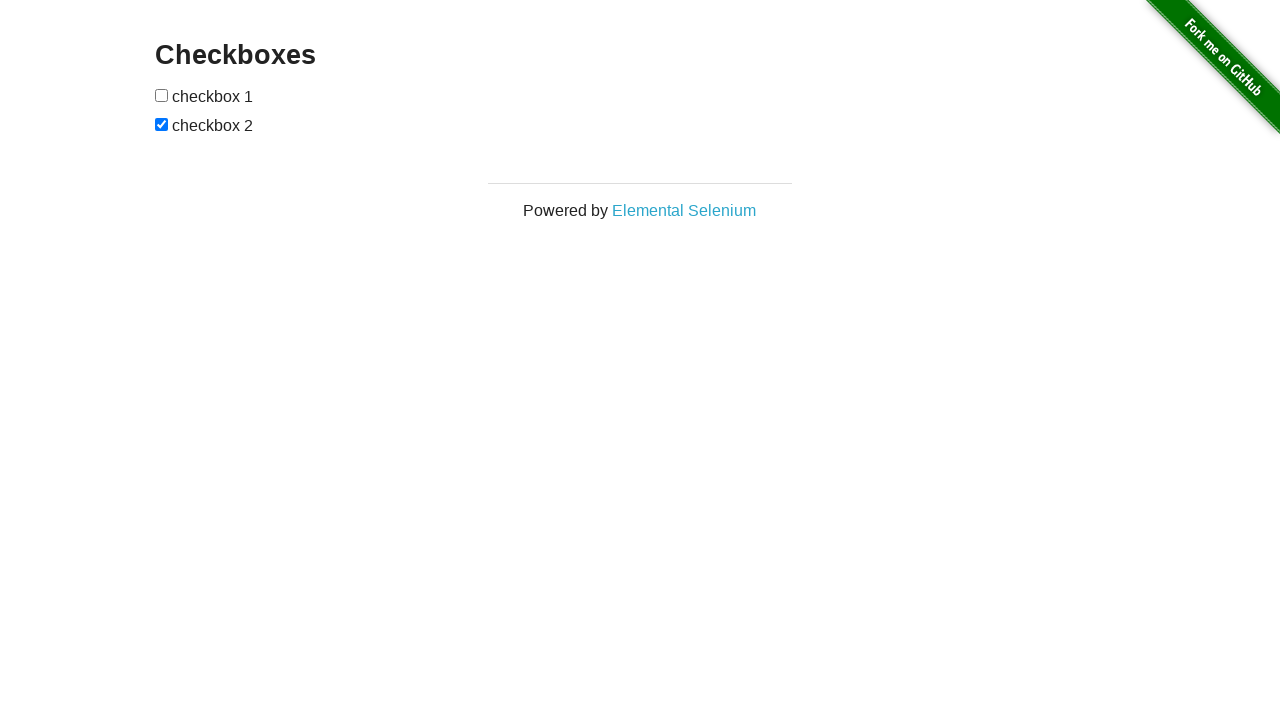

Validated checkbox 2 is checked
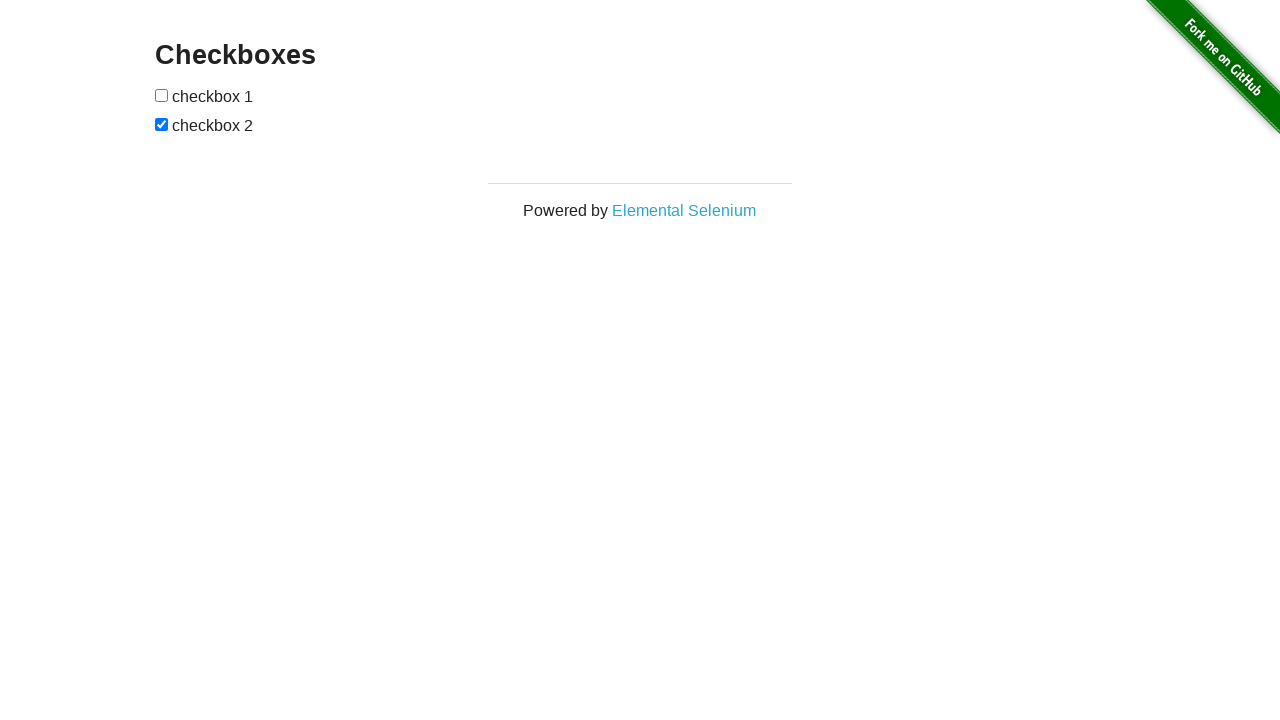

Clicked checkbox 1 to select it at (162, 95) on input[type='checkbox'] >> nth=0
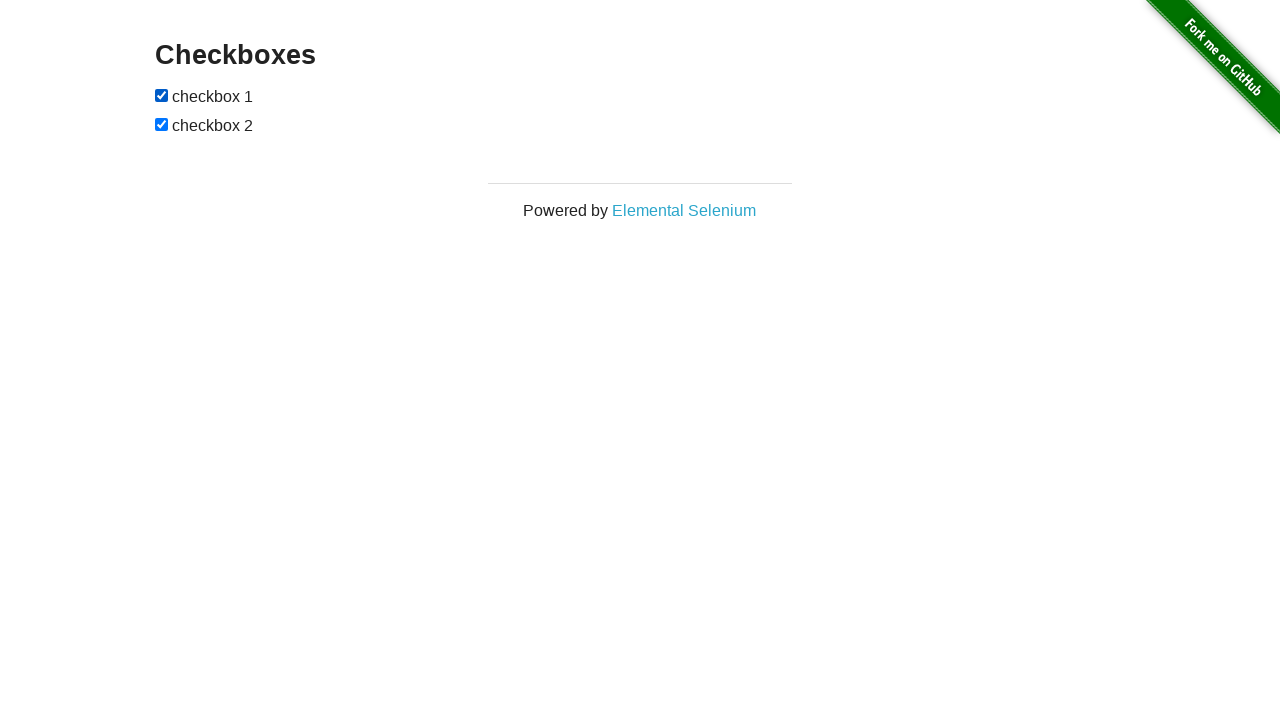

Validated checkbox 1 is now checked
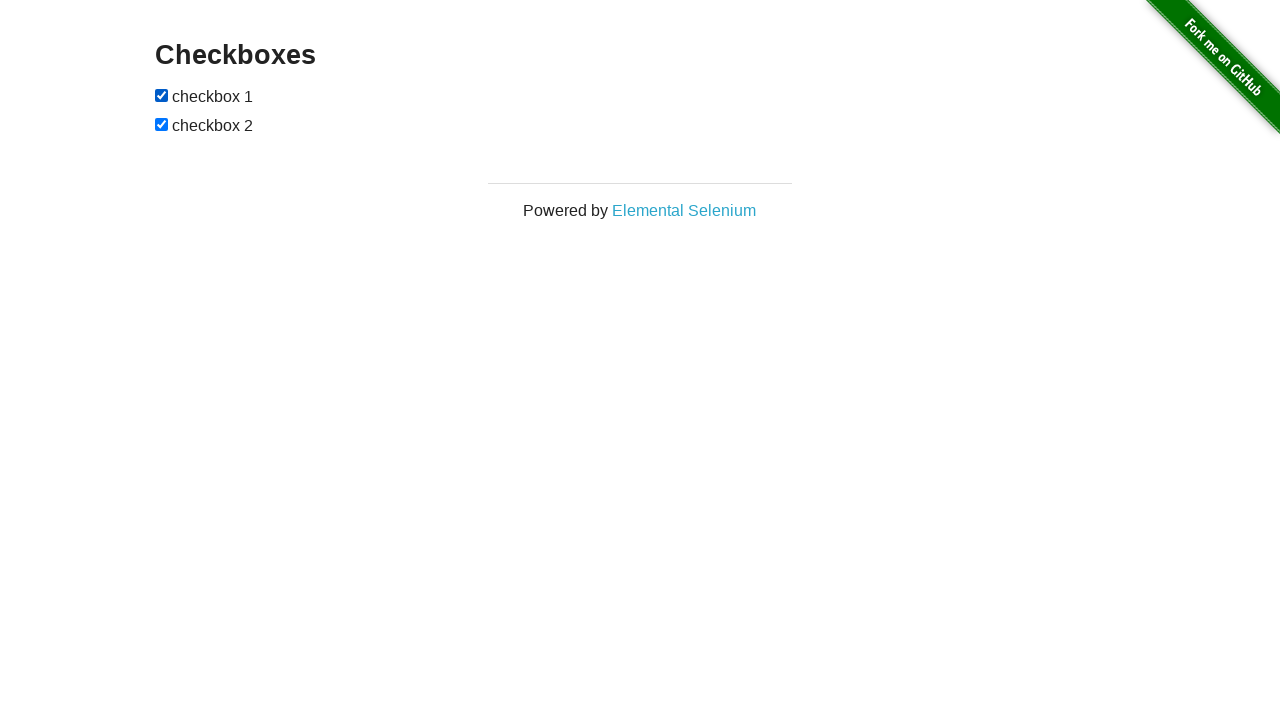

Clicked checkbox 1 to deselect it at (162, 95) on input[type='checkbox'] >> nth=0
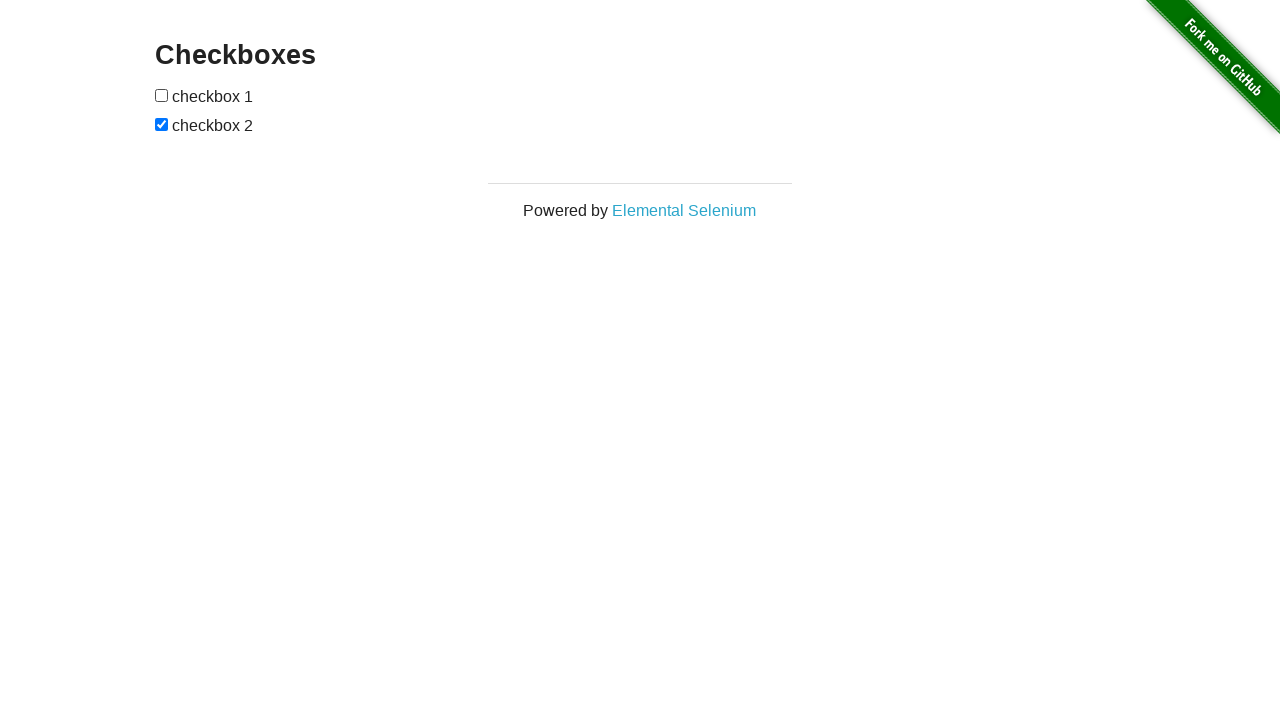

Validated checkbox 1 is now unchecked
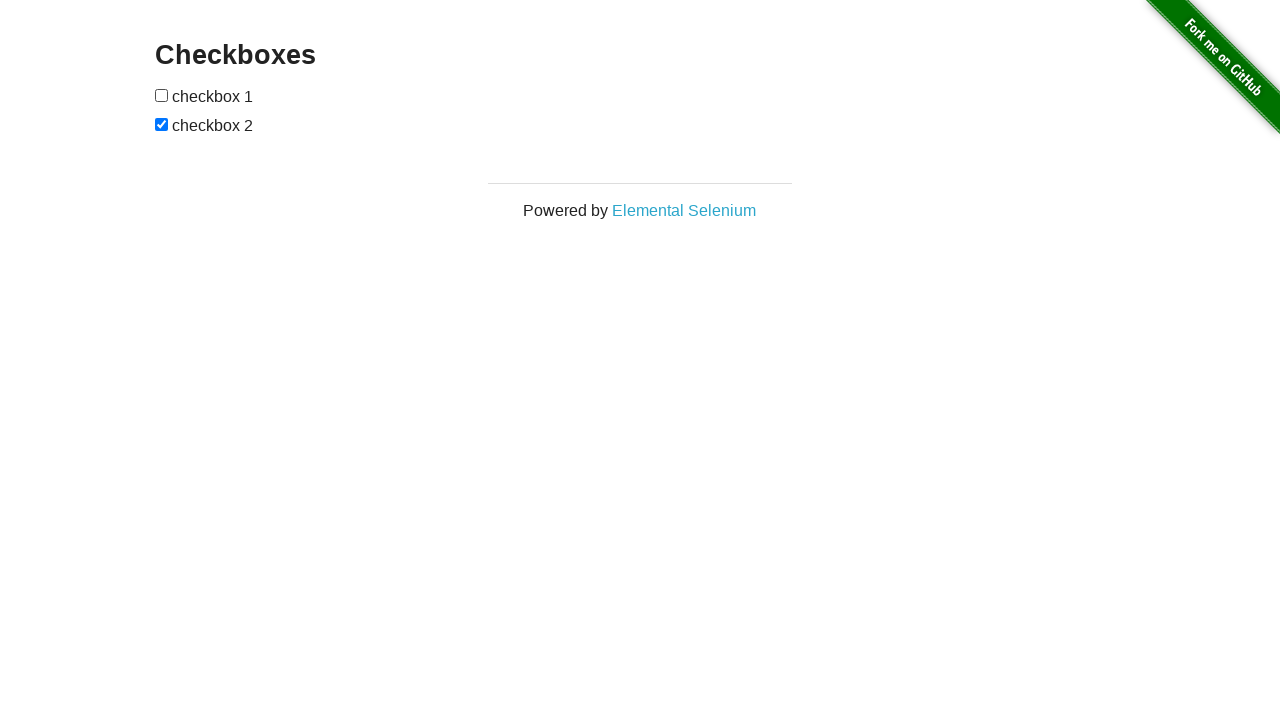

Clicked checkbox 2 to deselect it at (162, 124) on input[type='checkbox'] >> nth=1
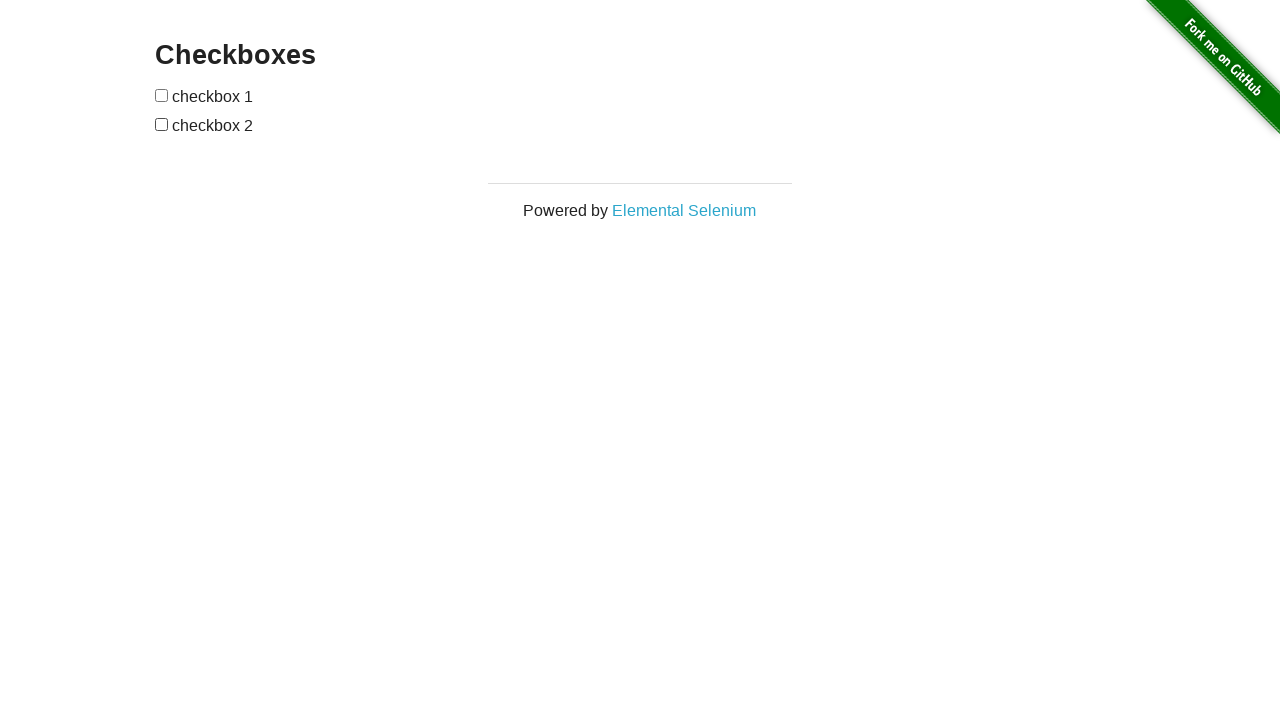

Validated checkbox 2 is now unchecked
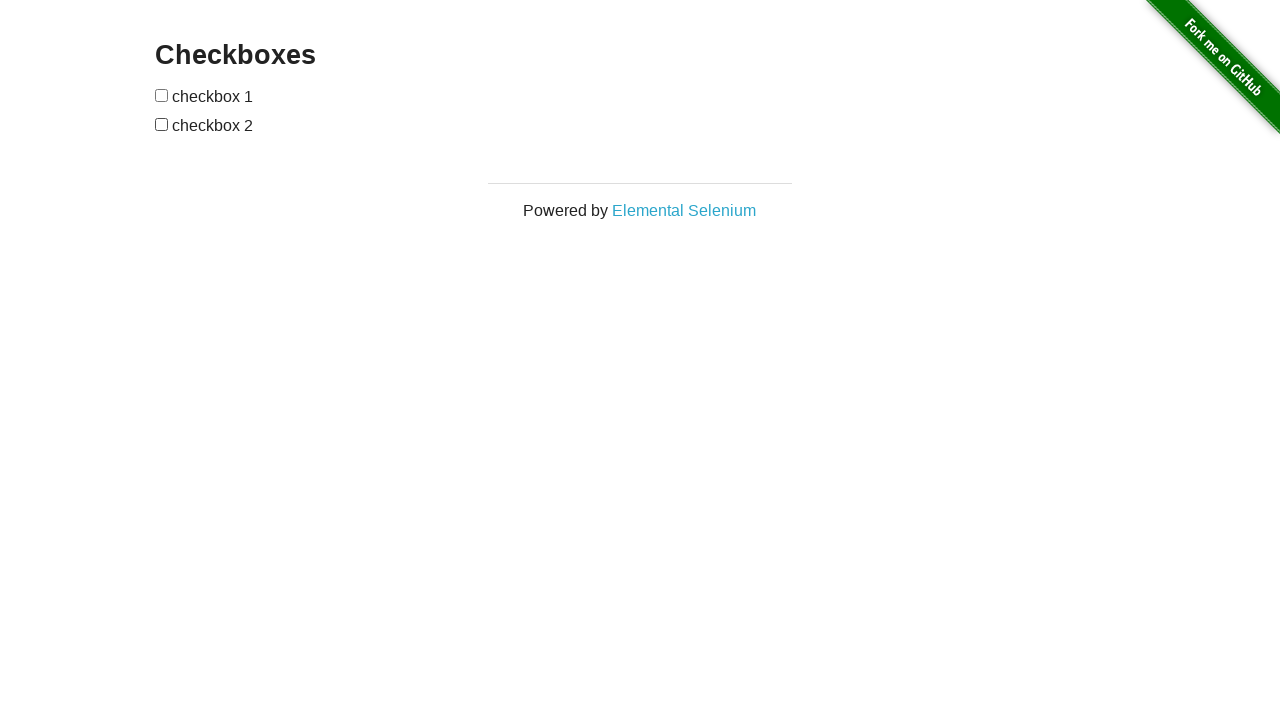

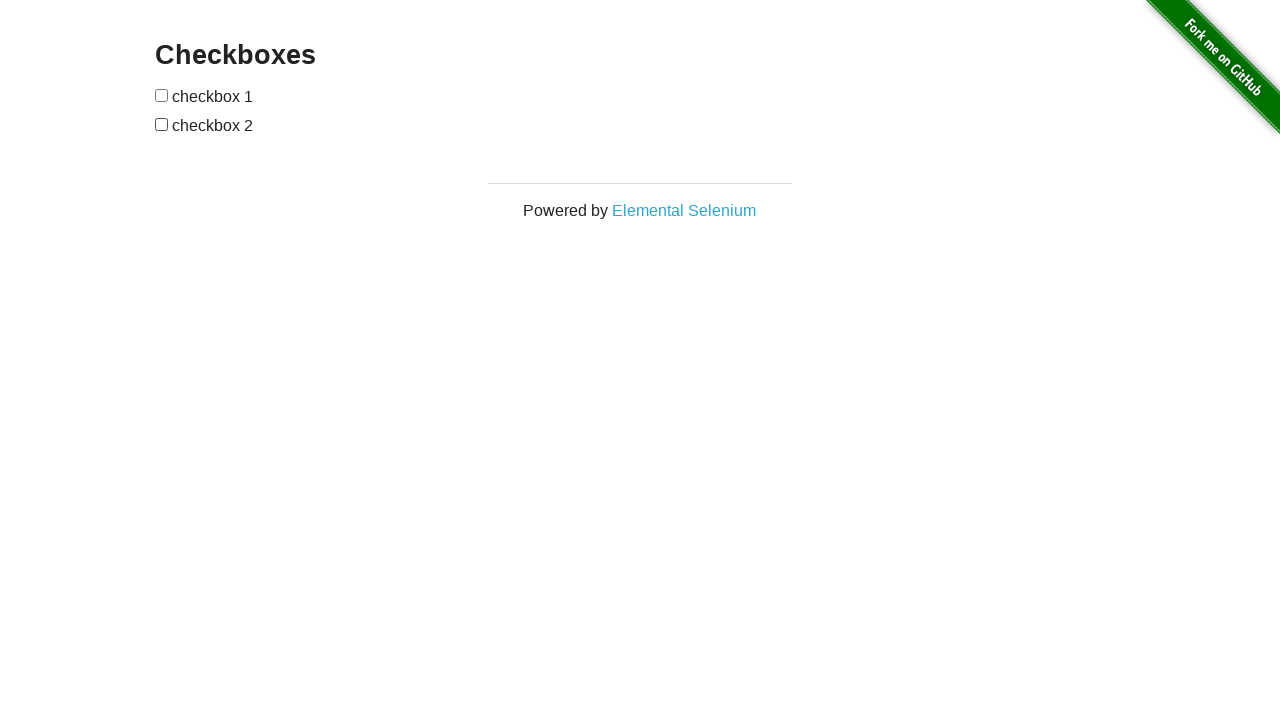